Tests dynamic element loading by clicking a start button and waiting for a welcome message to appear

Starting URL: http://syntaxprojects.com/dynamic-elements-loading.php

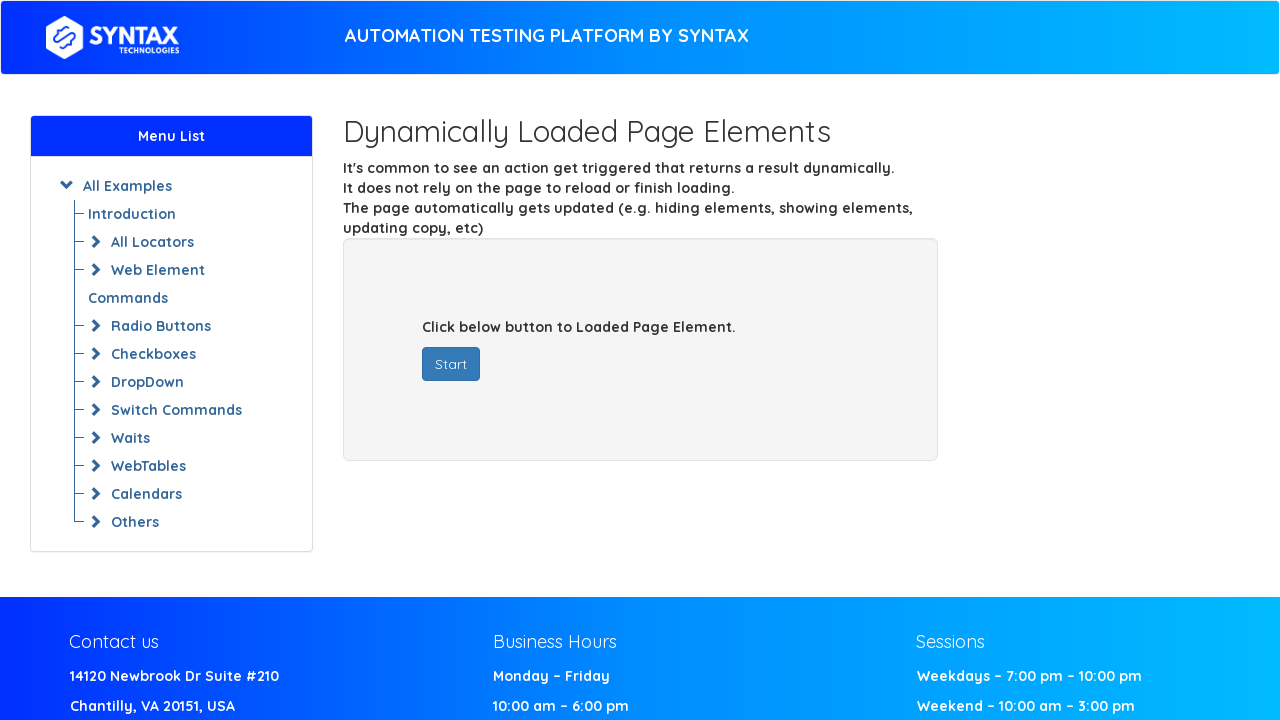

Clicked start button to trigger dynamic content loading at (451, 364) on button#startButton
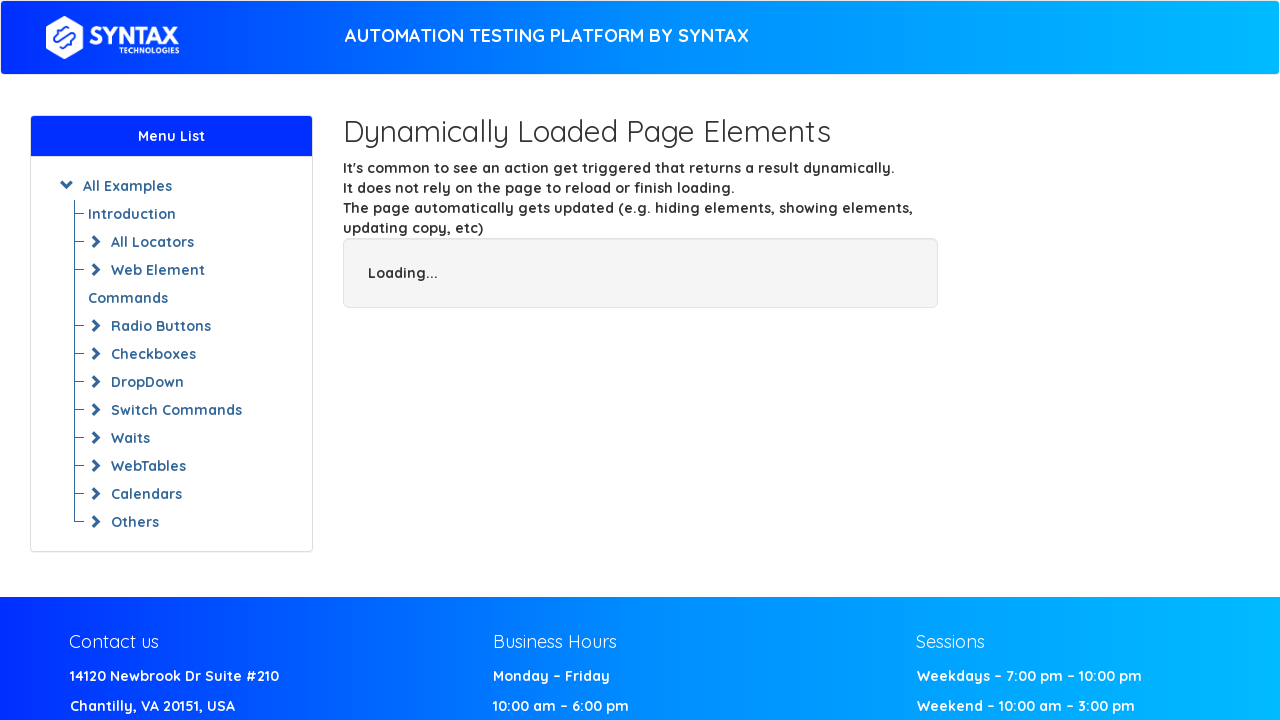

Welcome message appeared and became visible
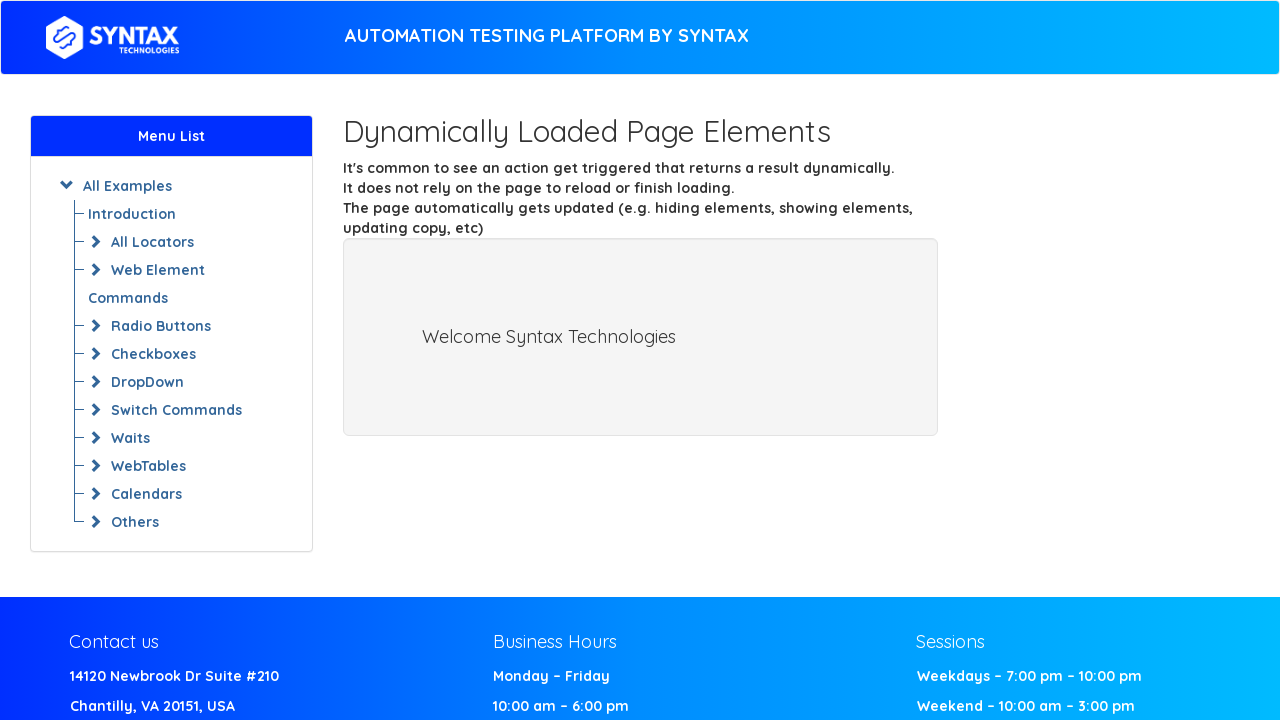

Located welcome message element
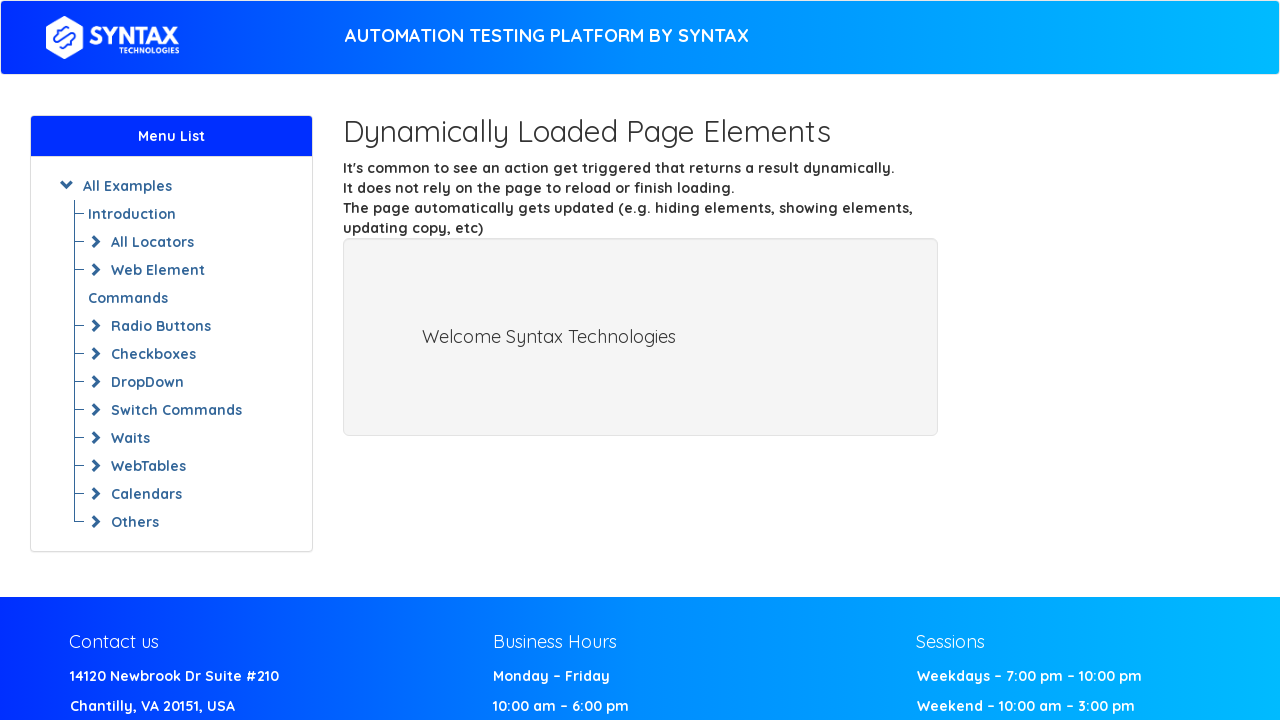

Retrieved welcome message text: 'Welcome Syntax Technologies'
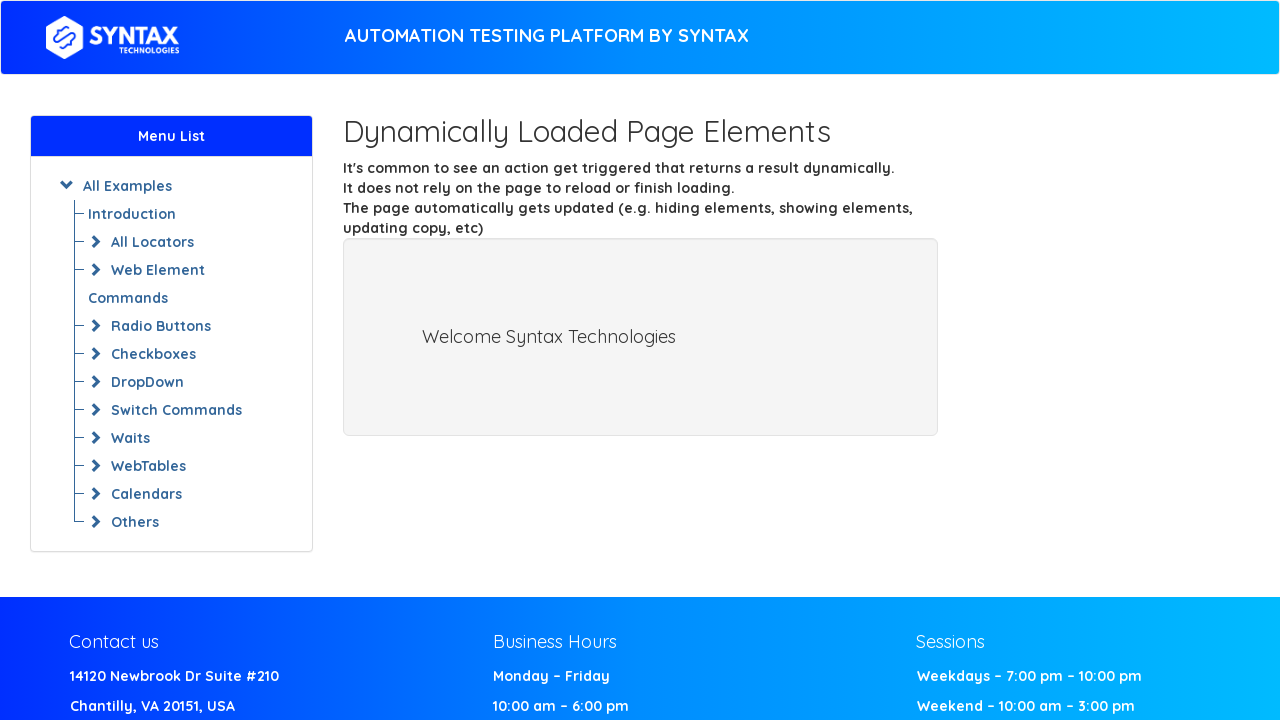

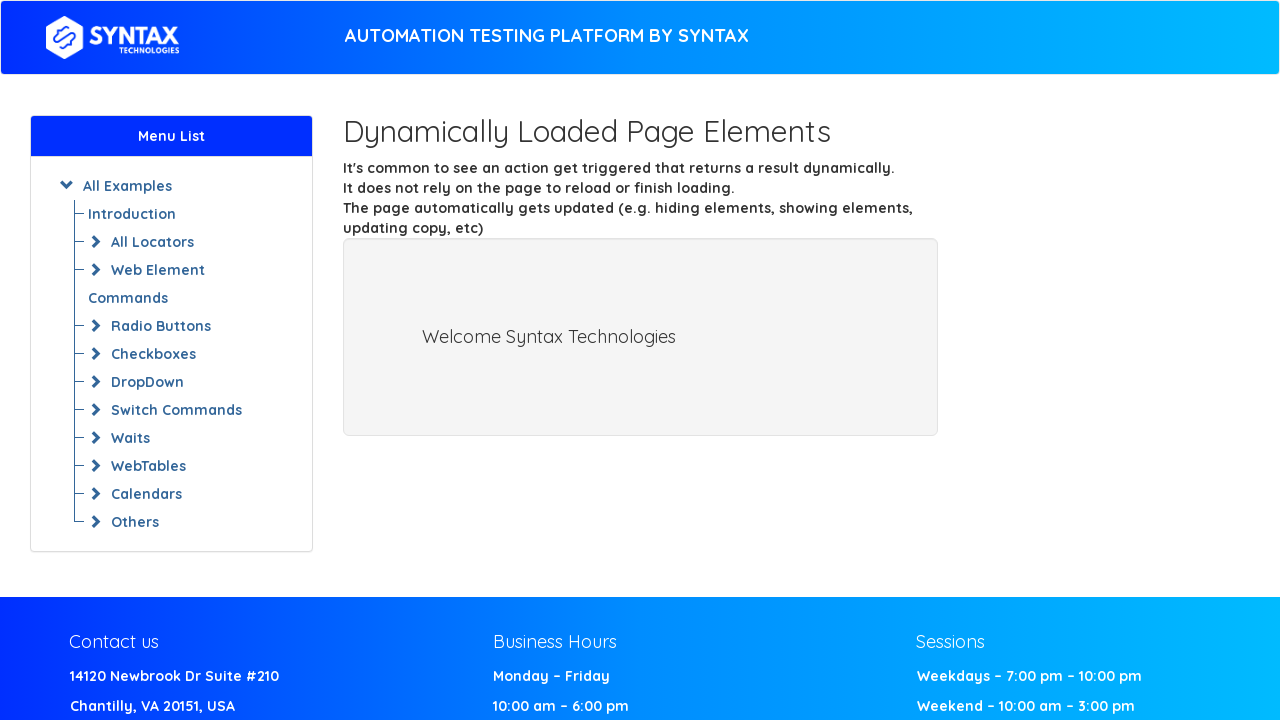